Tests dropdown selection functionality by selecting "Yellow" option from a select menu on the DemoQA practice site

Starting URL: https://demoqa.com/select-menu

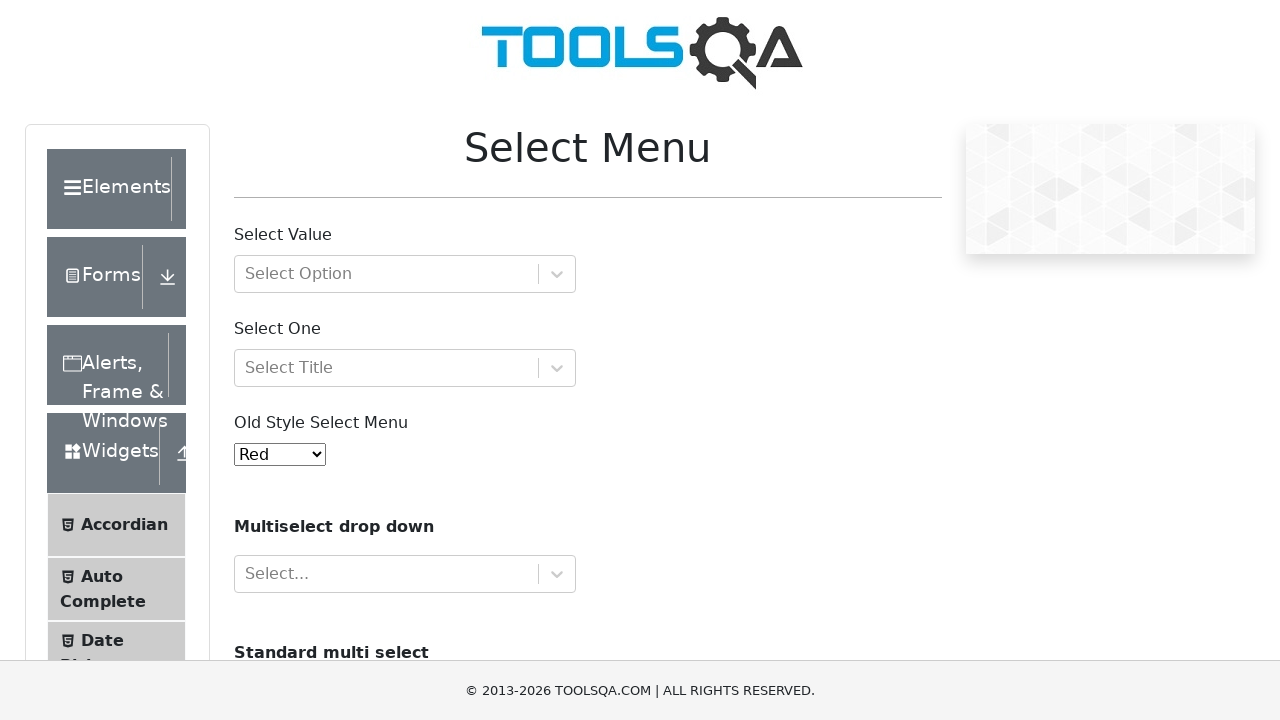

Page header loaded and visible
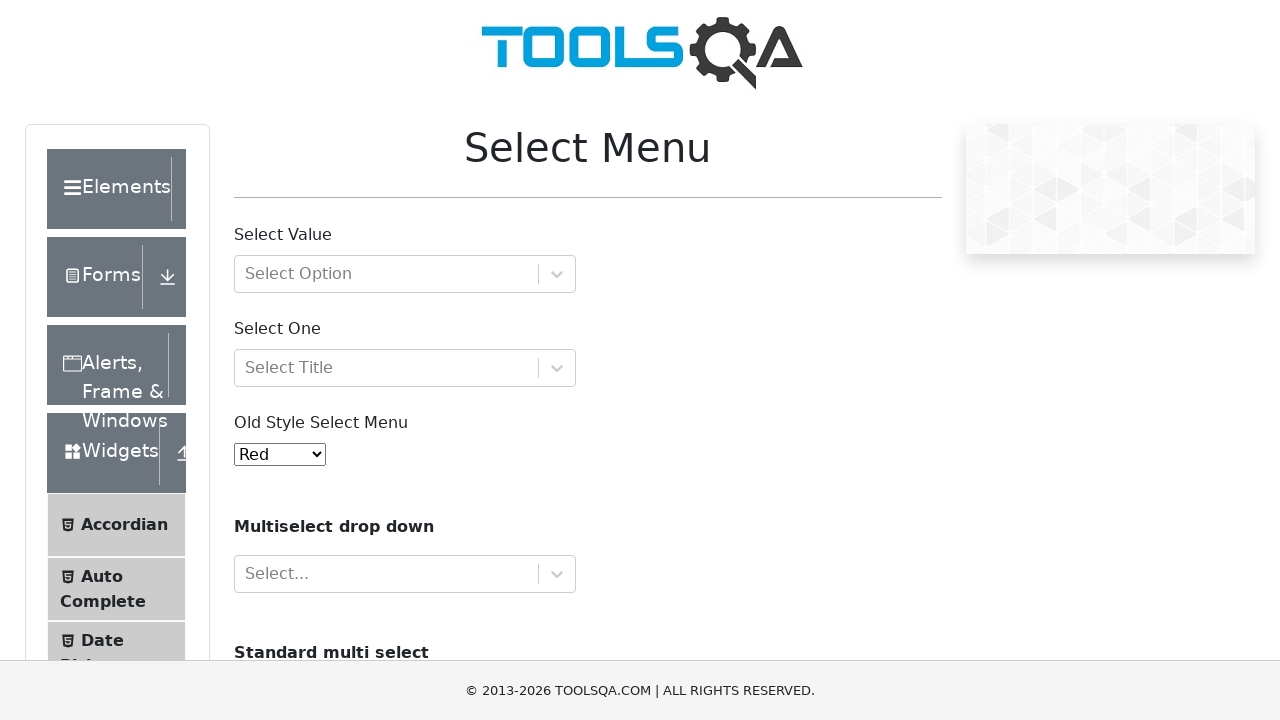

Selected 'Yellow' option from the select menu on #oldSelectMenu
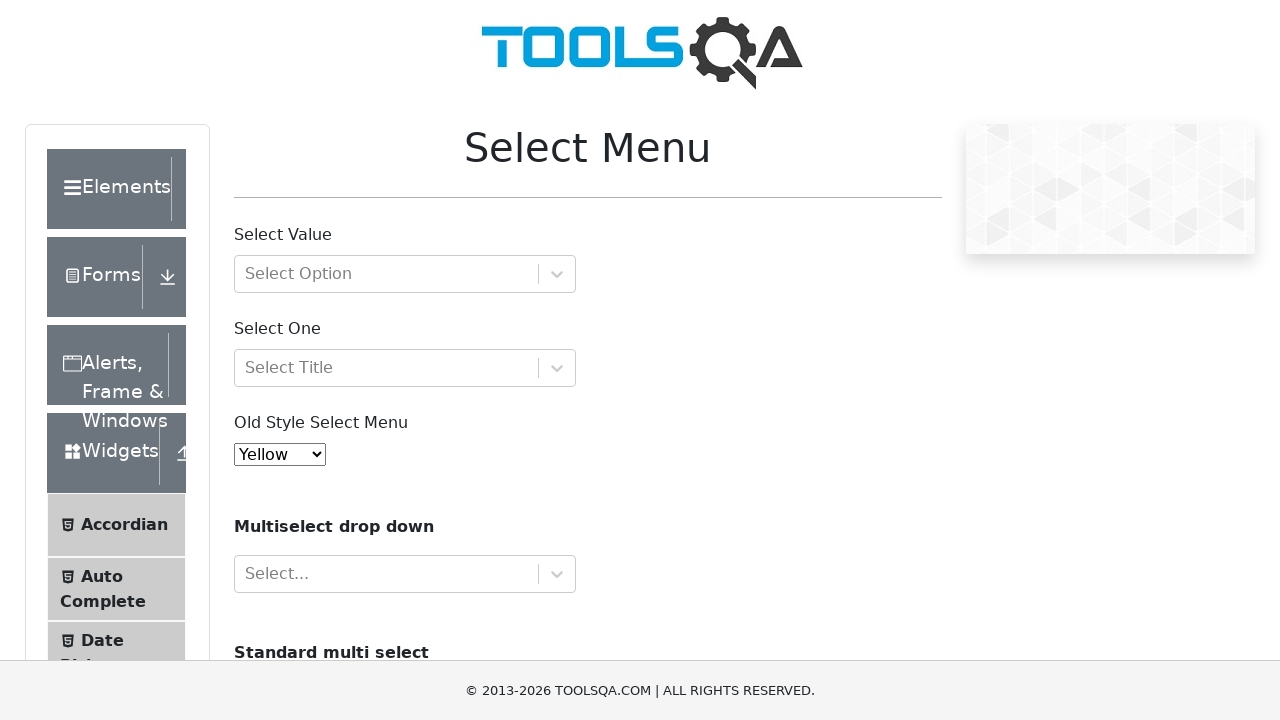

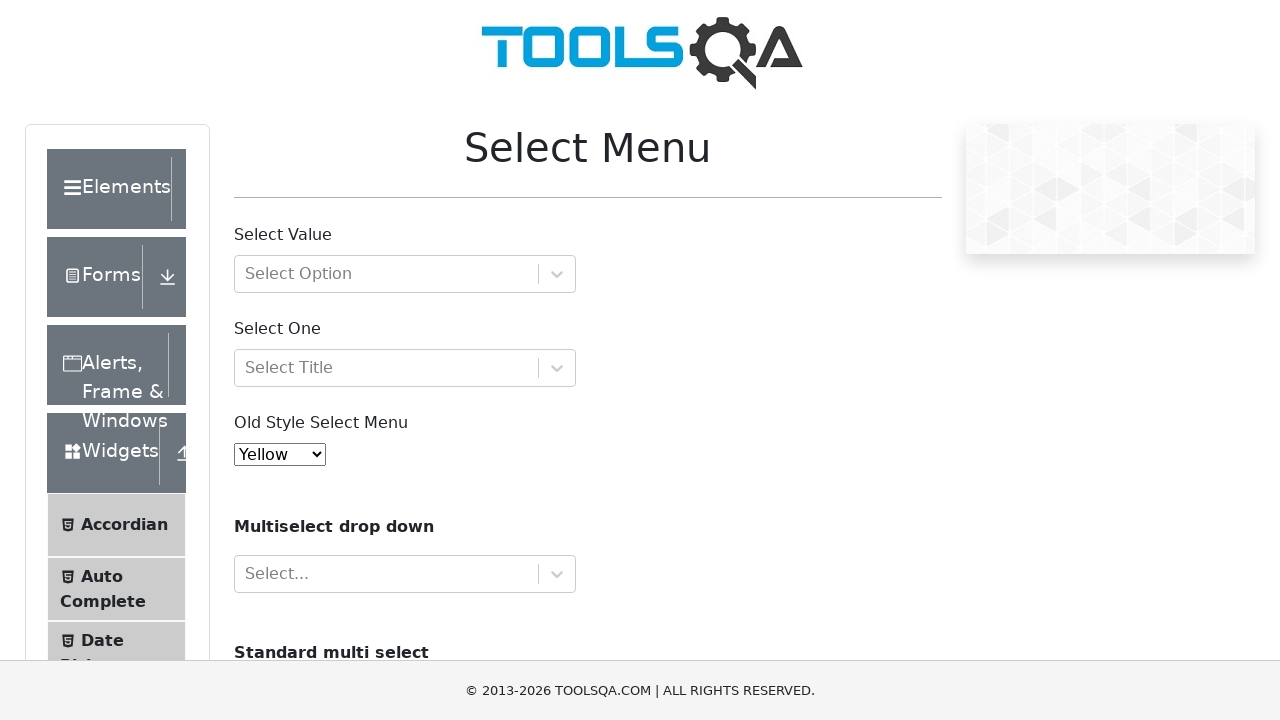